Tests clicking an alert button using relative XPath selector

Starting URL: http://omayo.blogspot.com

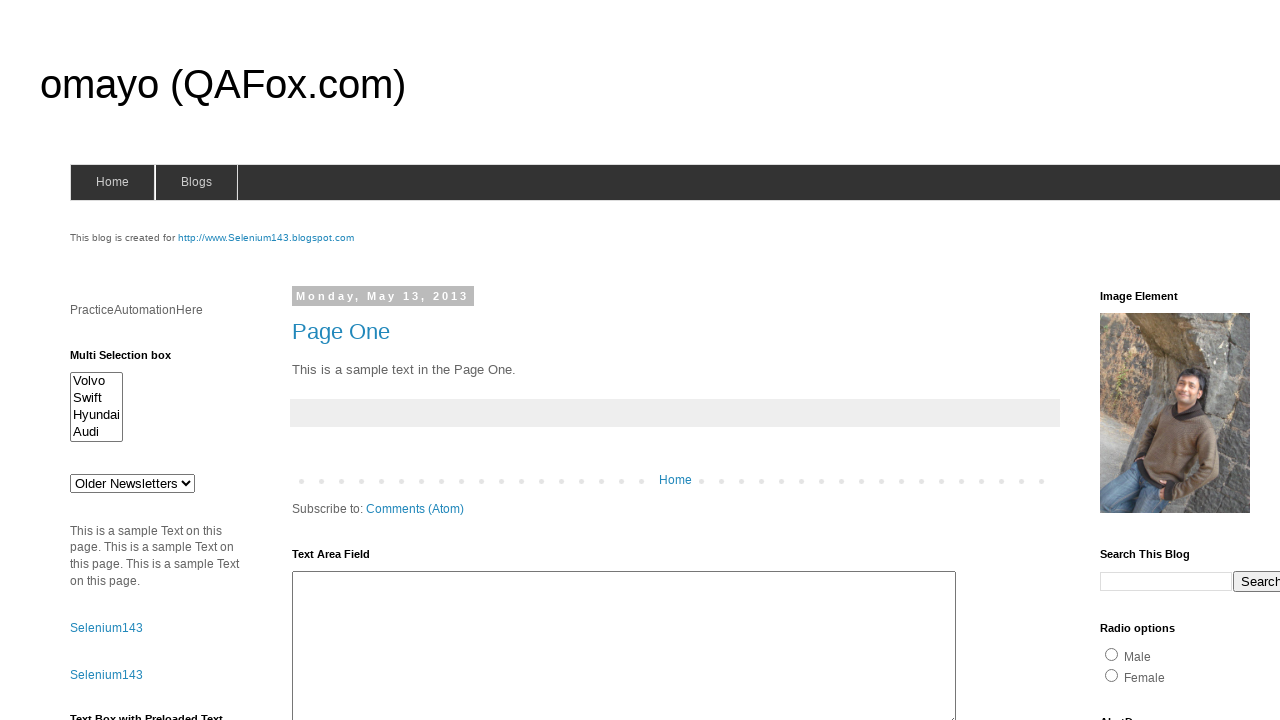

Clicked alert button using relative XPath selector at (1154, 361) on xpath=//*[@id='alert1']
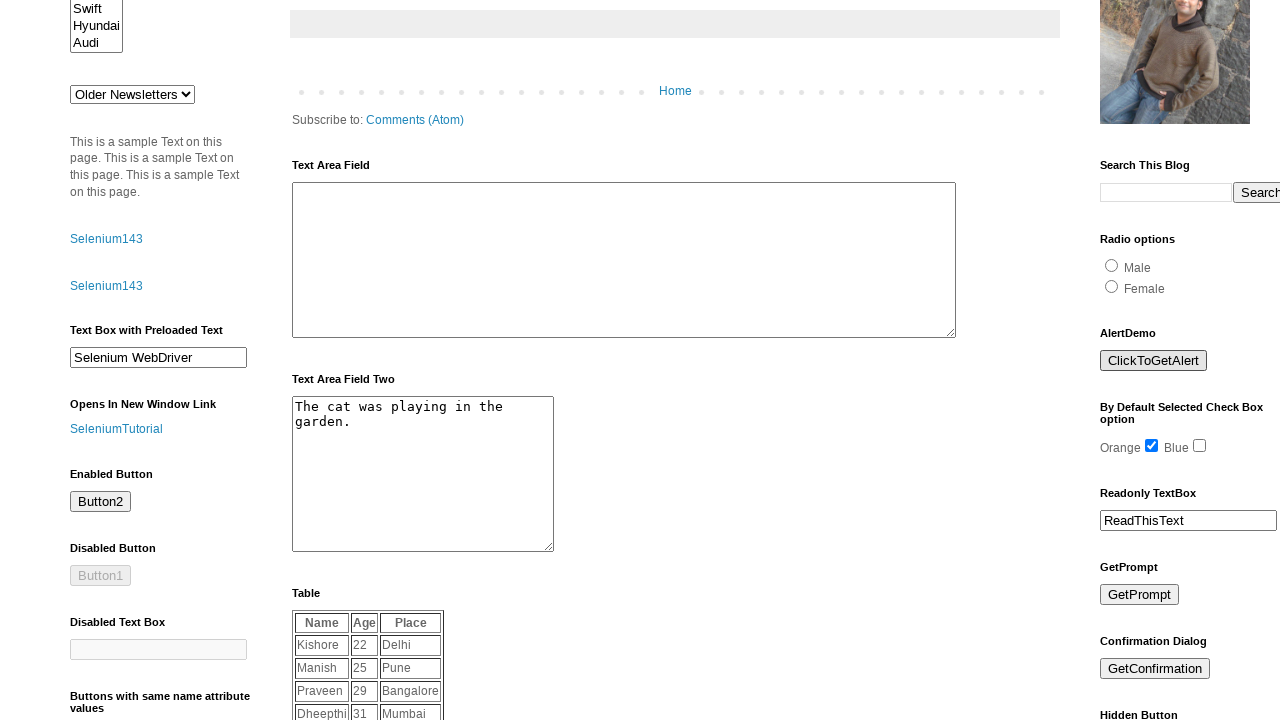

Registered dialog handler to accept alert
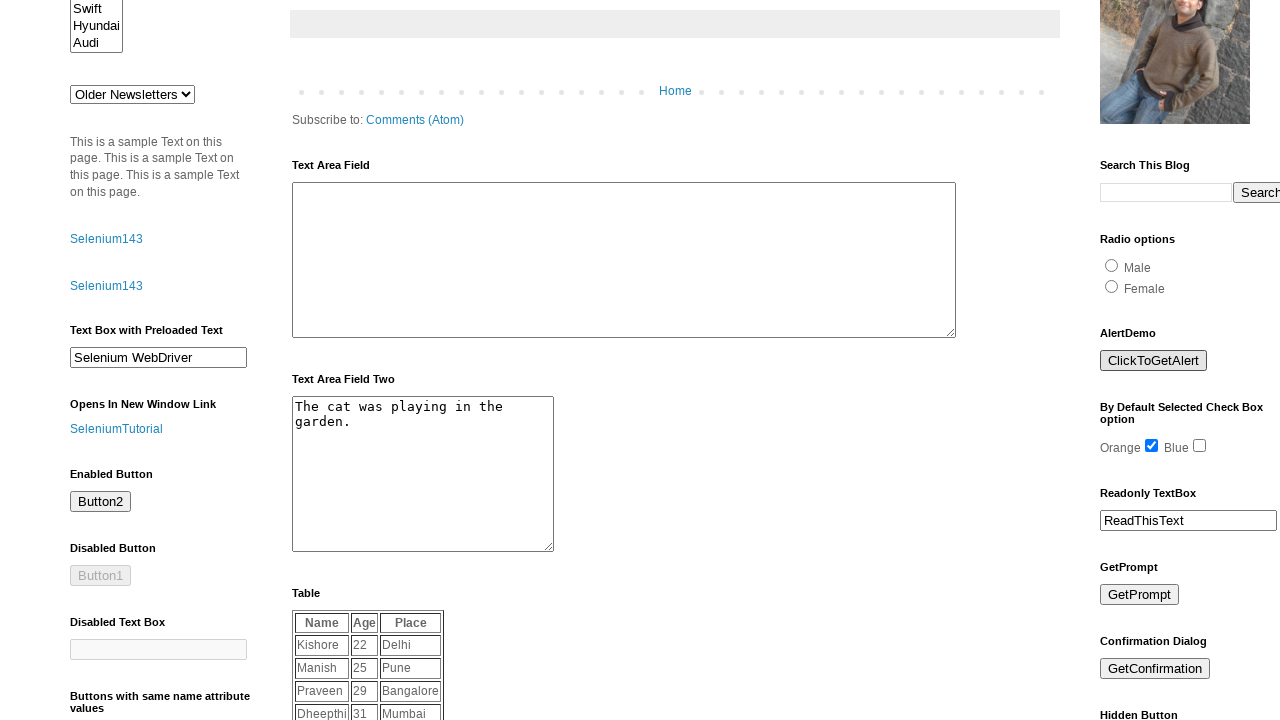

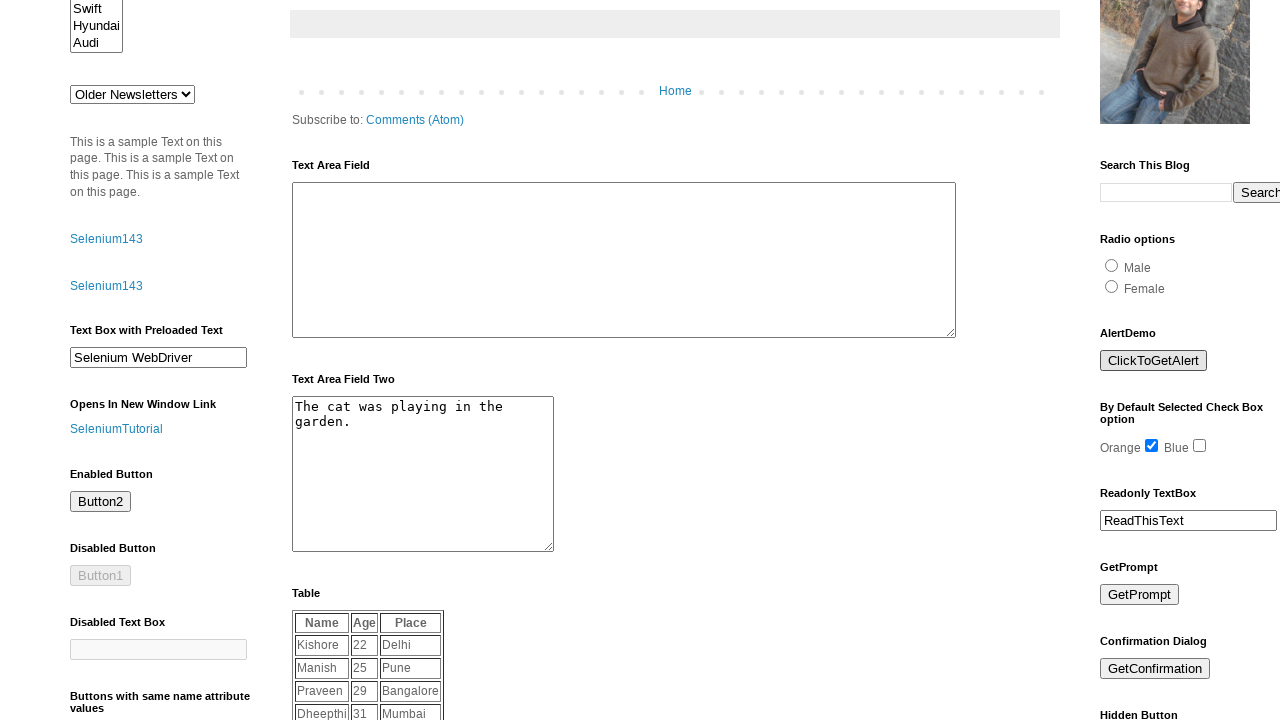